Tests JavaScript confirmation alert handling by clicking a button to trigger the alert, accepting it, and verifying the result message displays correctly.

Starting URL: http://the-internet.herokuapp.com/javascript_alerts

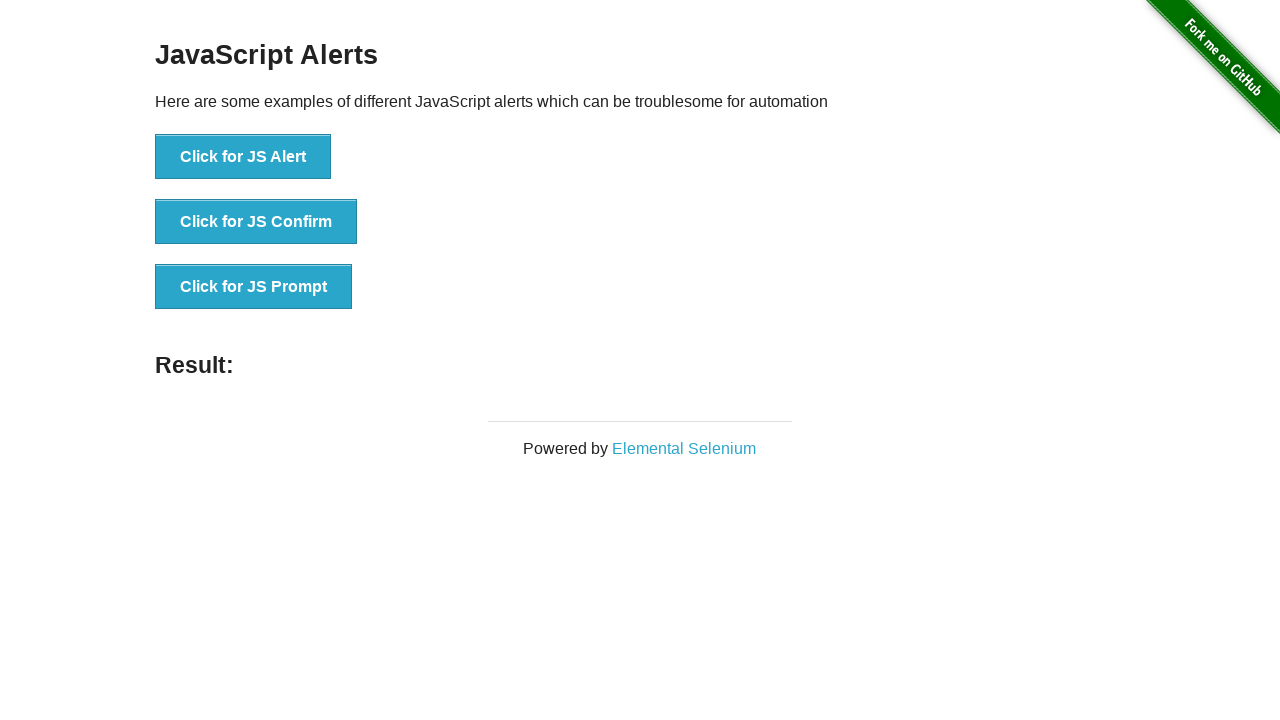

Set up dialog handler to accept confirmation alerts
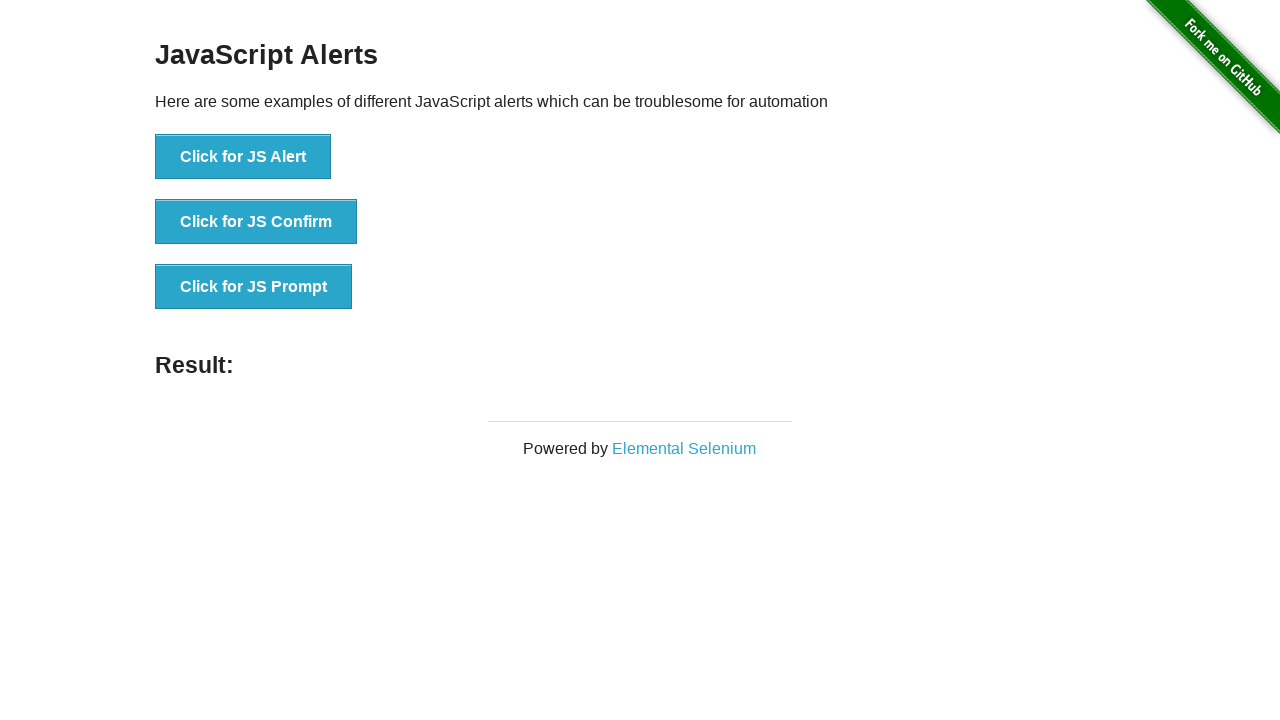

Clicked the second button to trigger JavaScript confirmation dialog at (256, 222) on .example li:nth-child(2) button
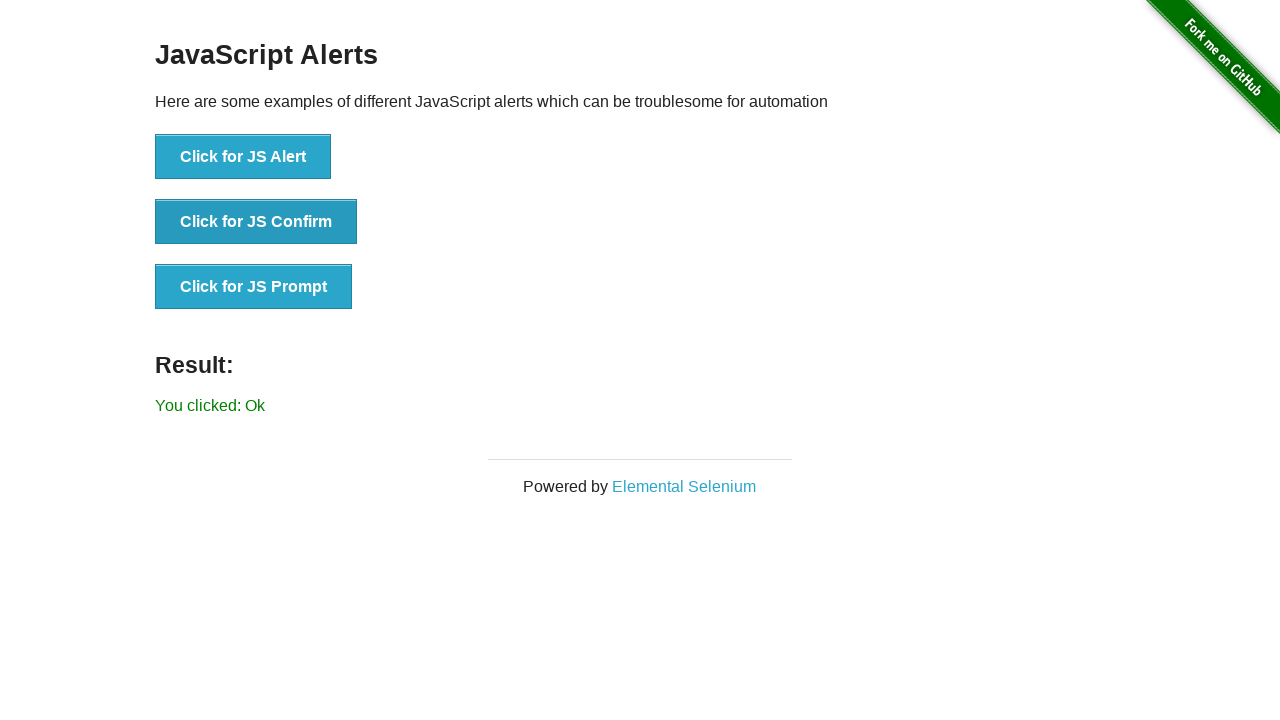

Result message appeared after accepting the confirmation alert
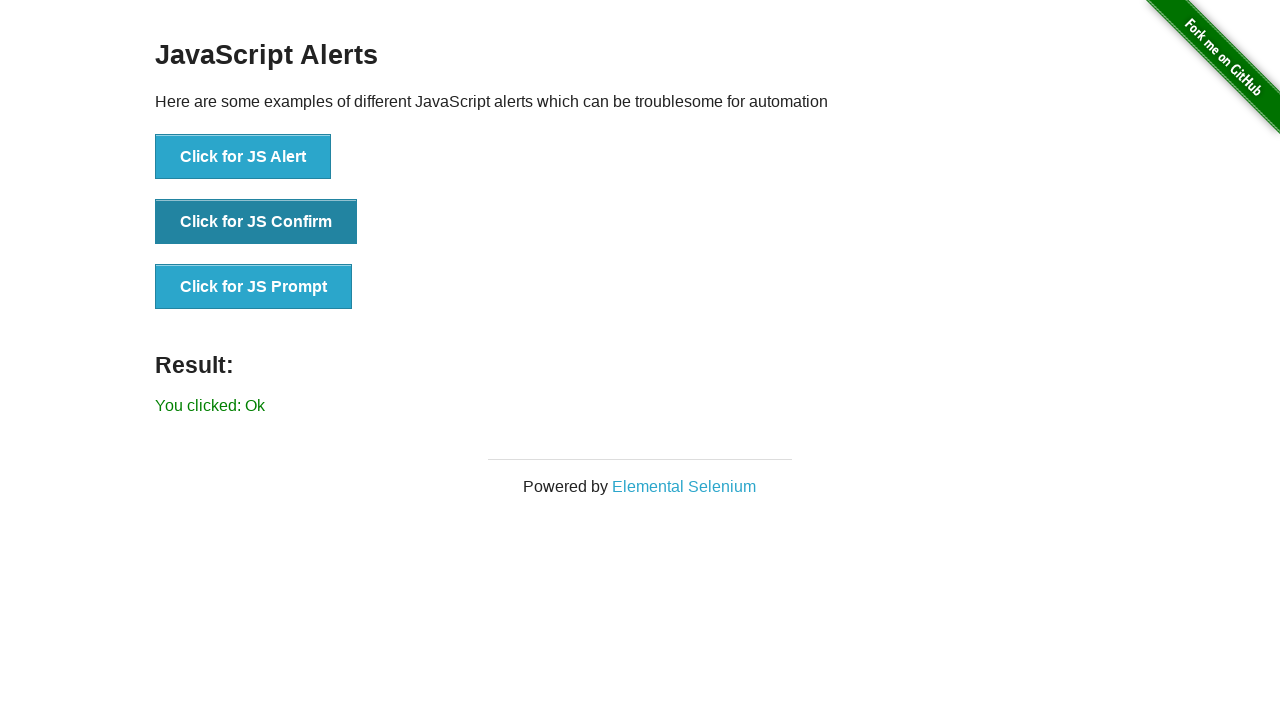

Retrieved result text from the page
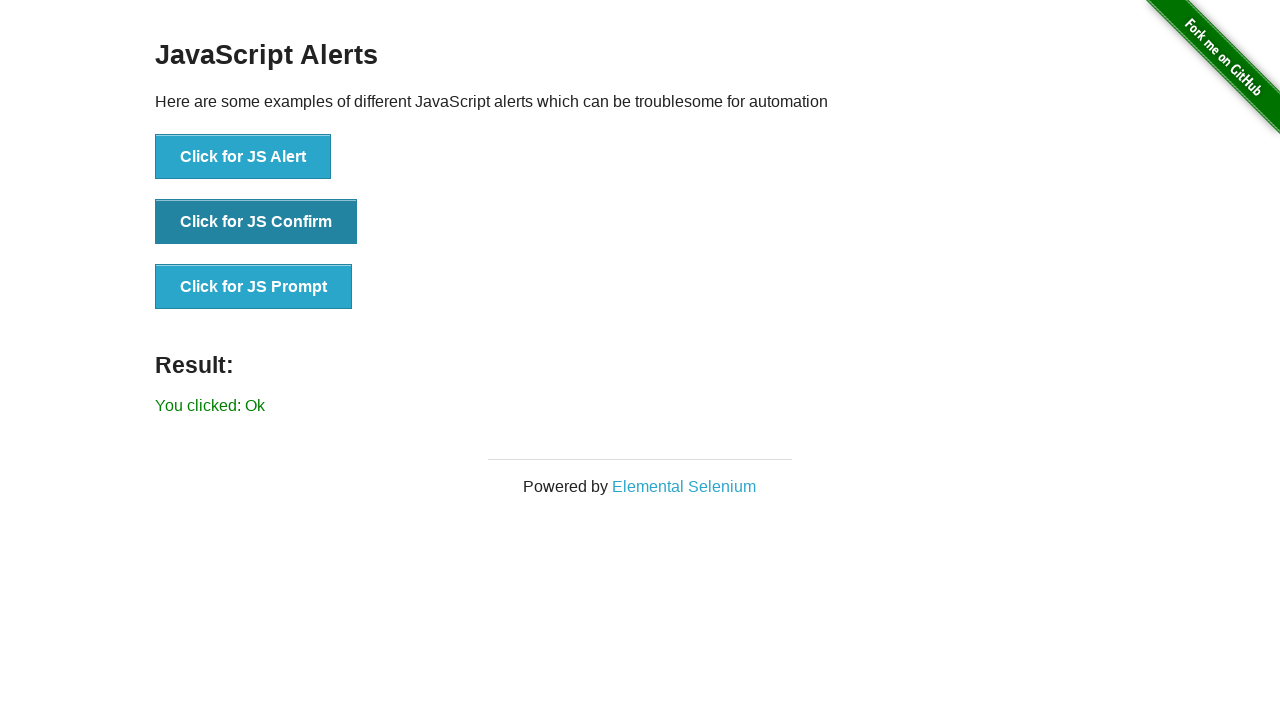

Verified result text matches expected value 'You clicked: Ok'
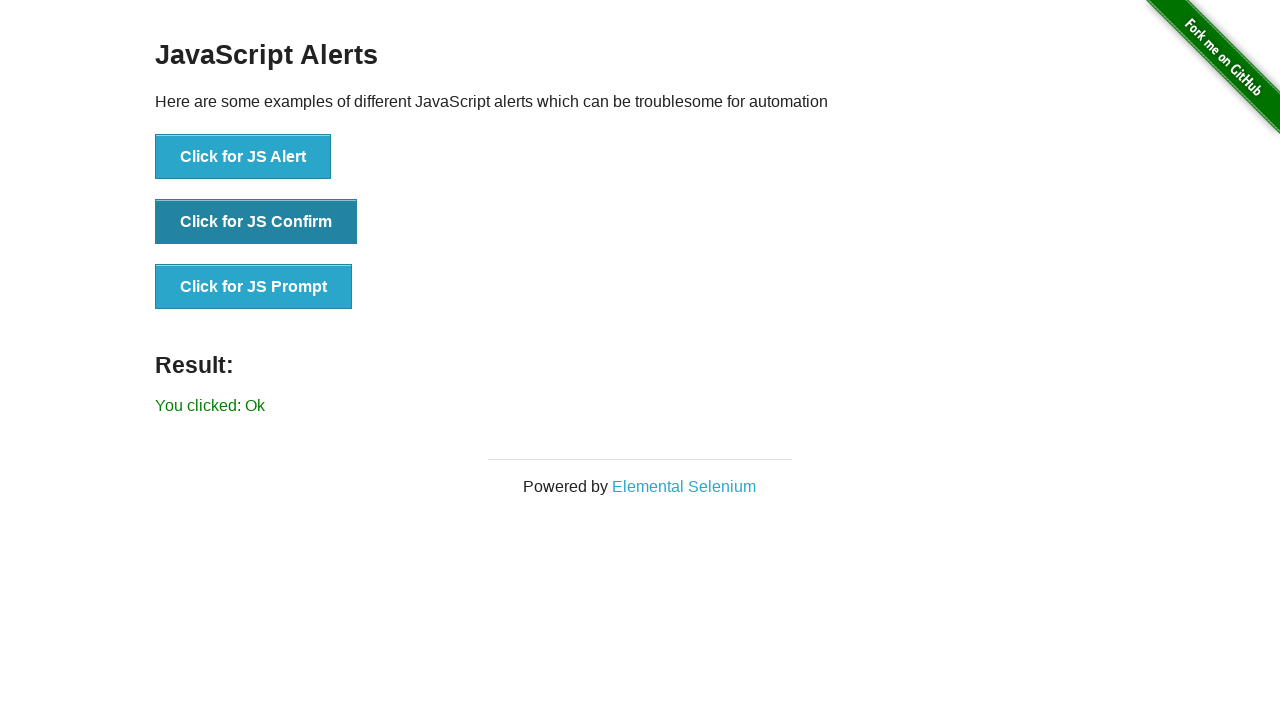

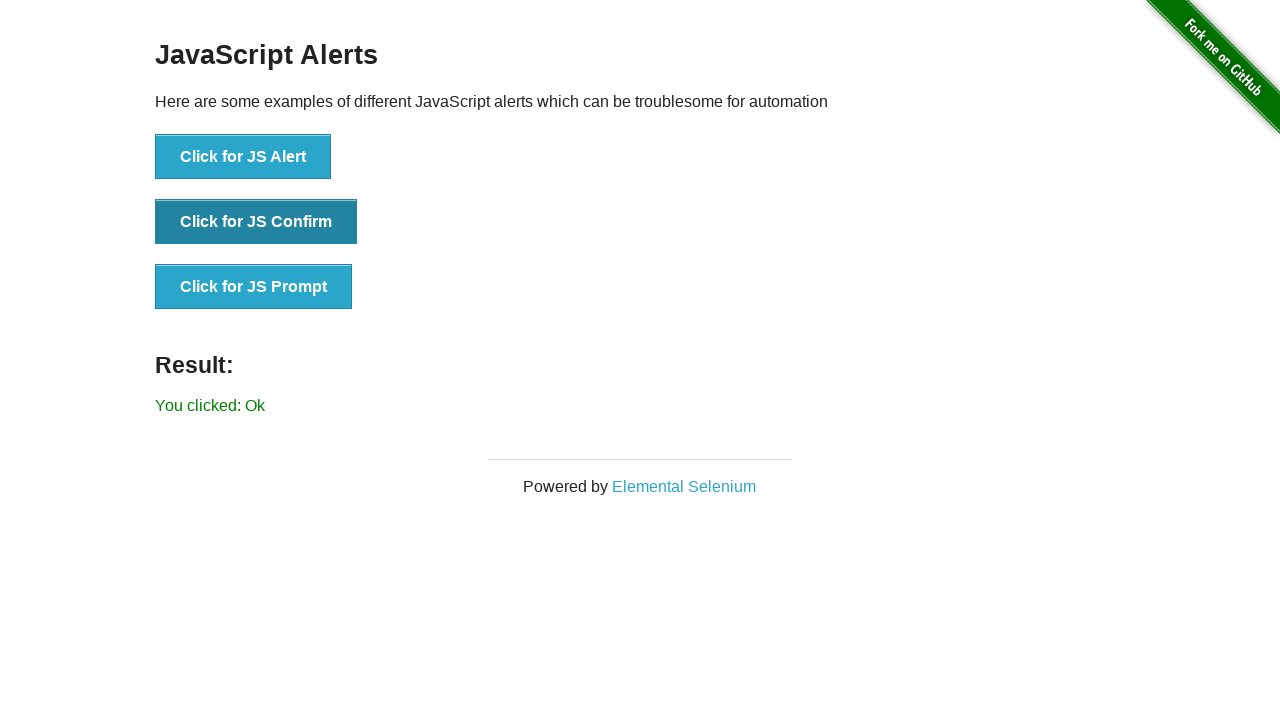